Tests that typing in the city search field displays suggestion options starting with the letter K

Starting URL: https://bcparks.ca/

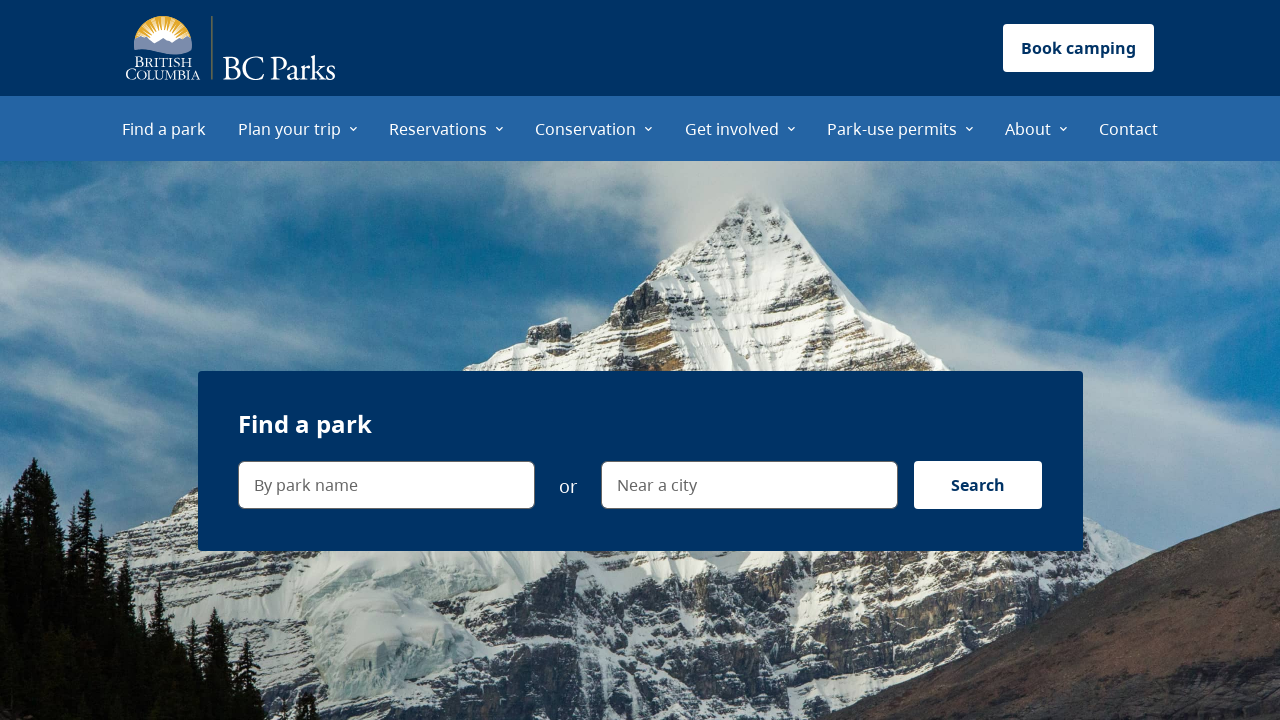

Clicked on 'Find a park' menu item at (164, 128) on internal:role=menuitem[name="Find a park"i]
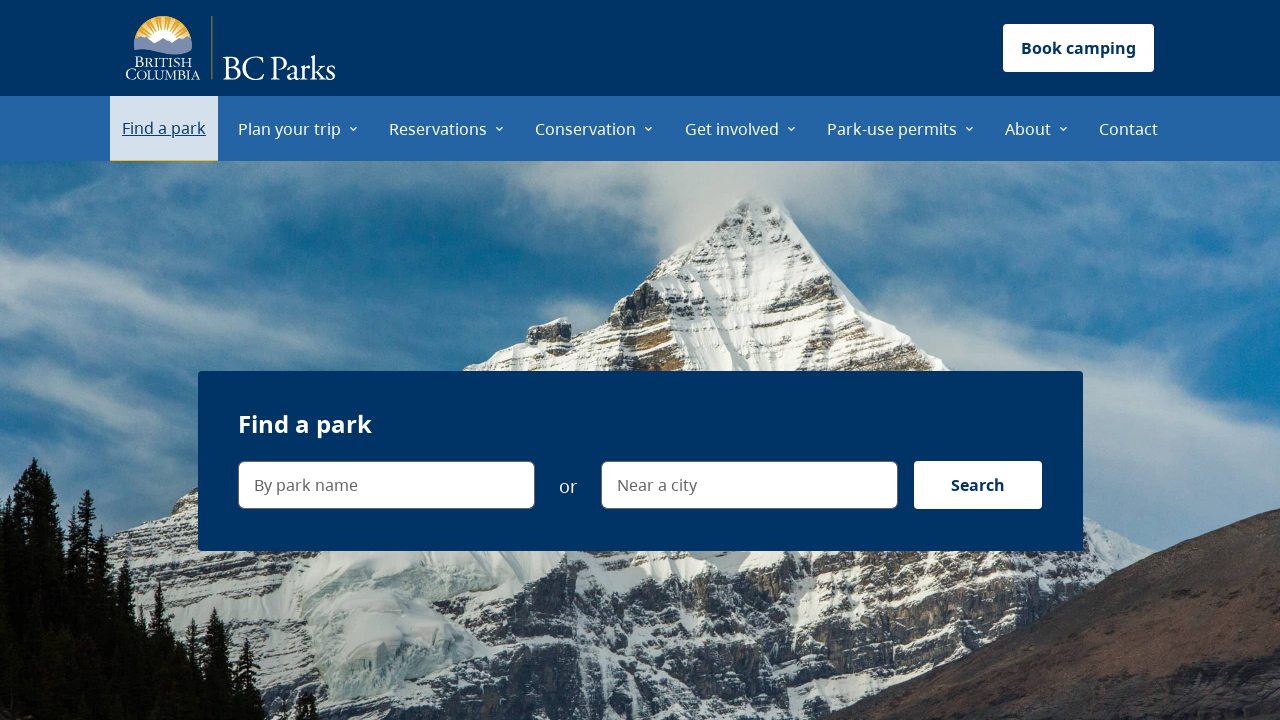

Page fully loaded with networkidle state
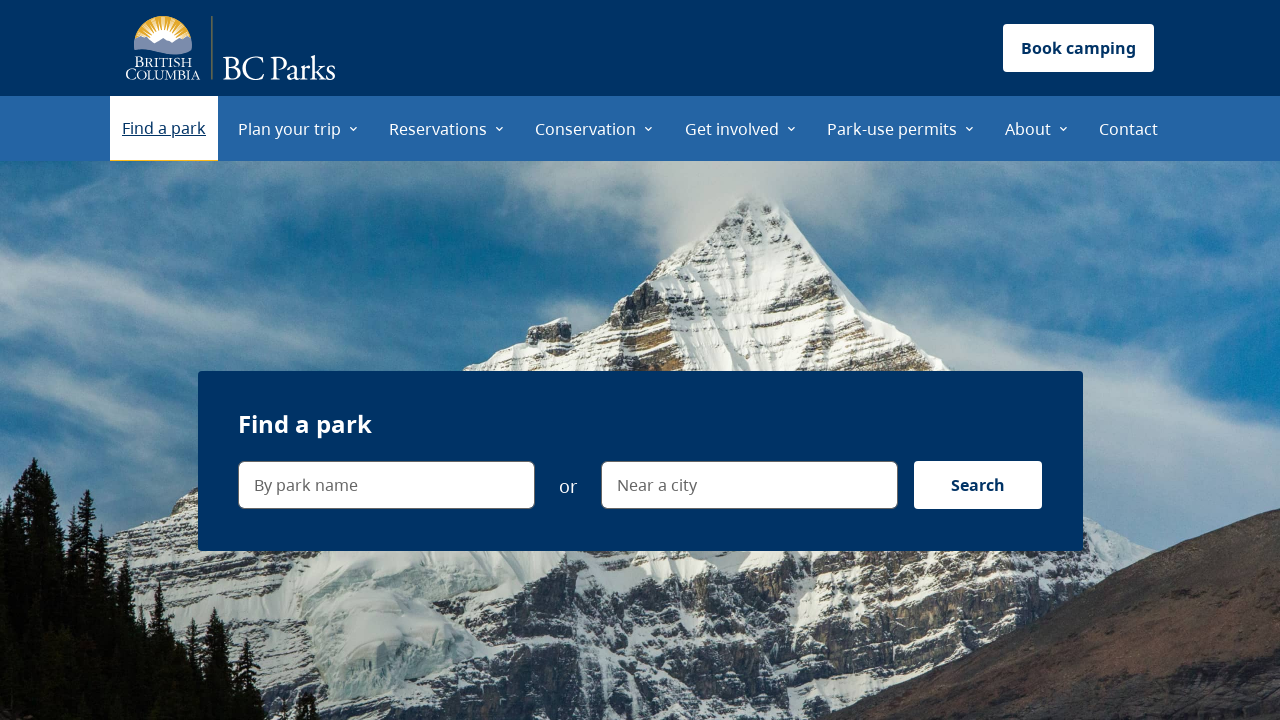

Navigated to find-a-park page at https://bcparks.ca/find-a-park/
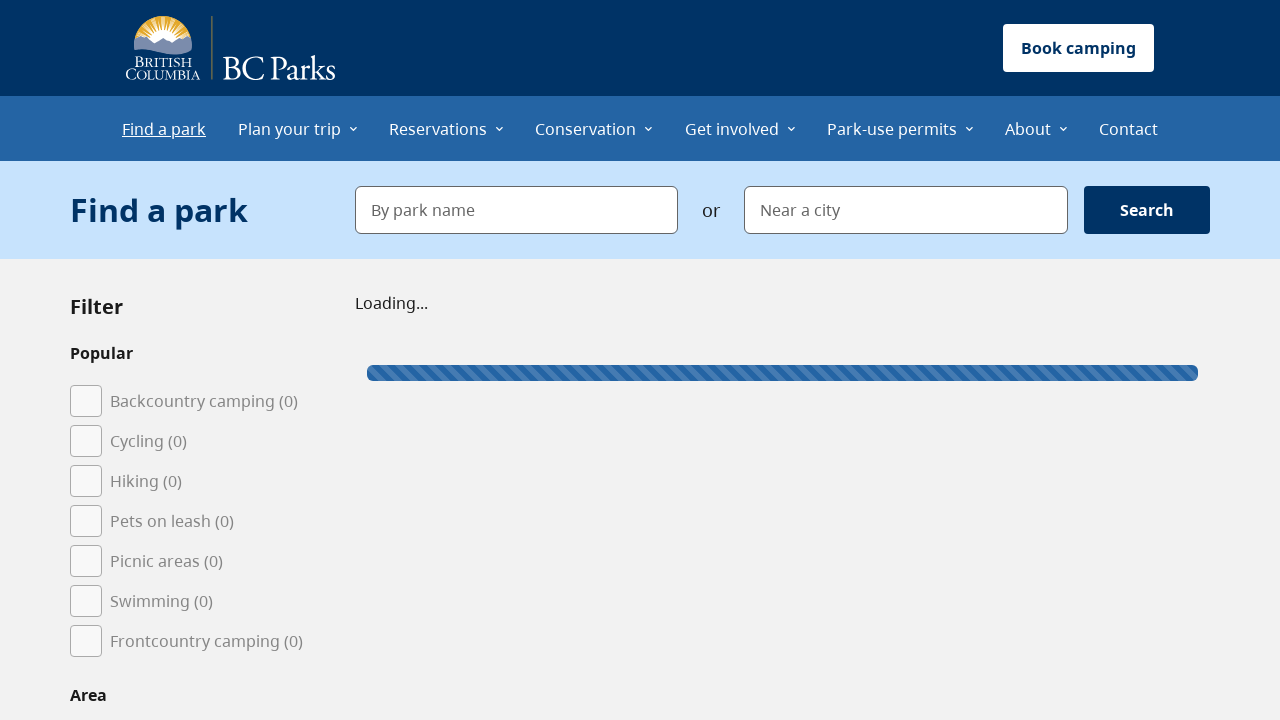

Typed 'K' in the city search field on internal:label="Near a city"i
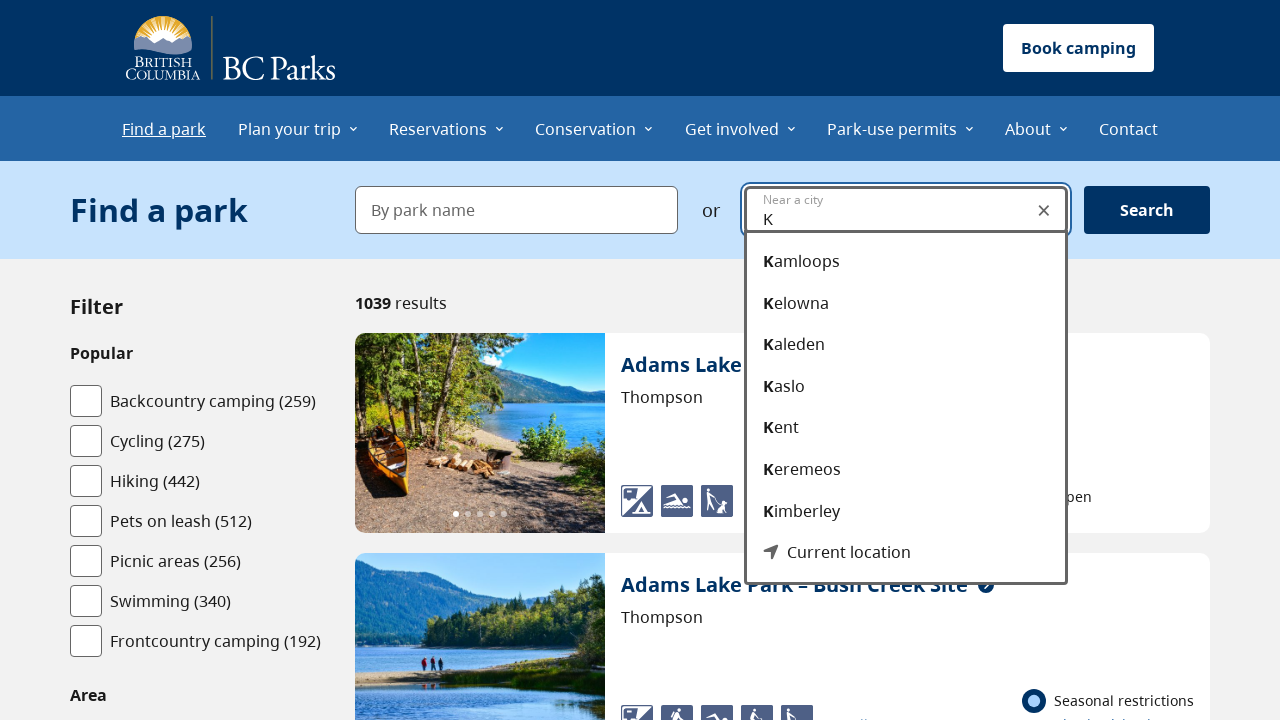

Suggestion dropdown is now visible with options starting with K
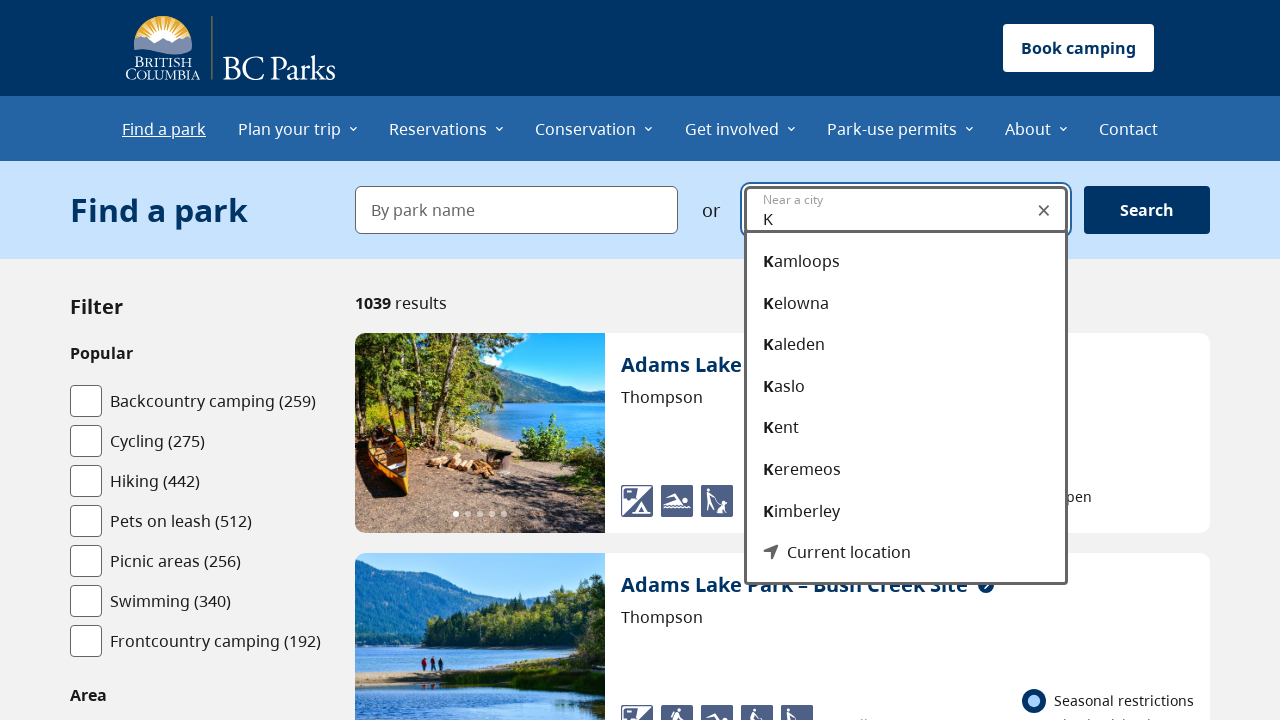

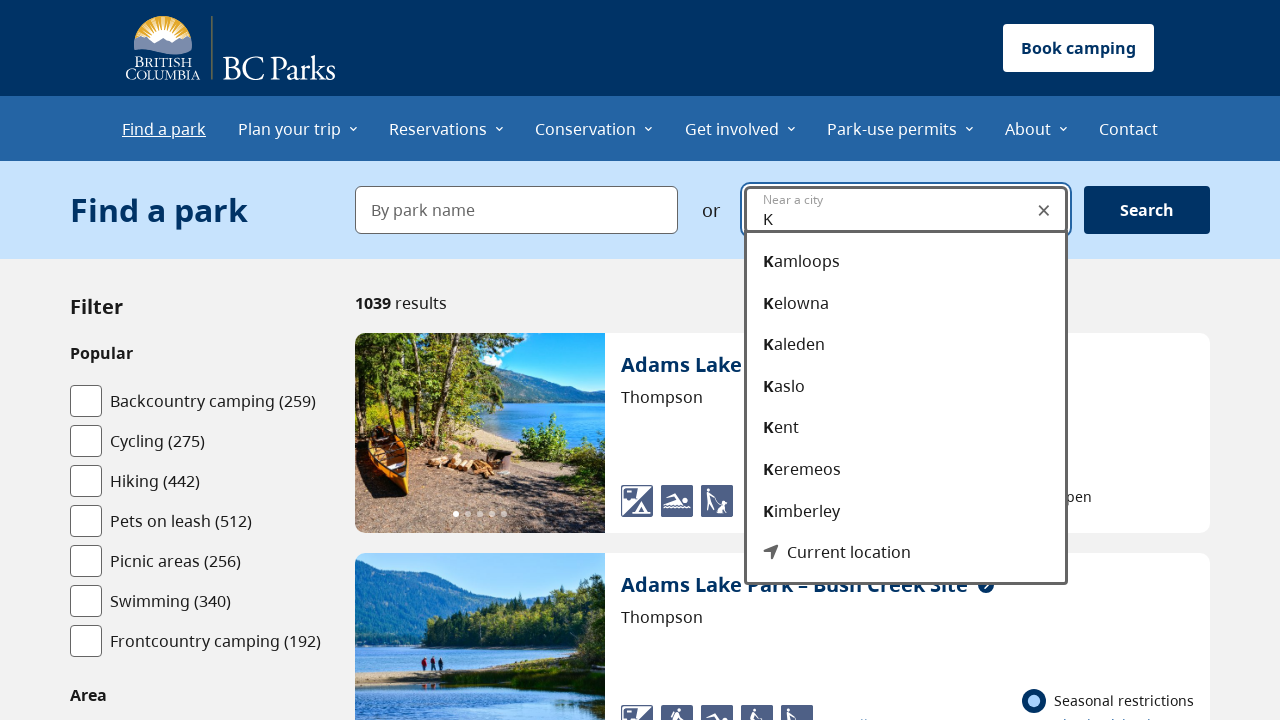